Navigates to a registration form page and clicks the submit button using Actions API, then counts the number of button elements on the page

Starting URL: http://demo.automationtesting.in/Register.html

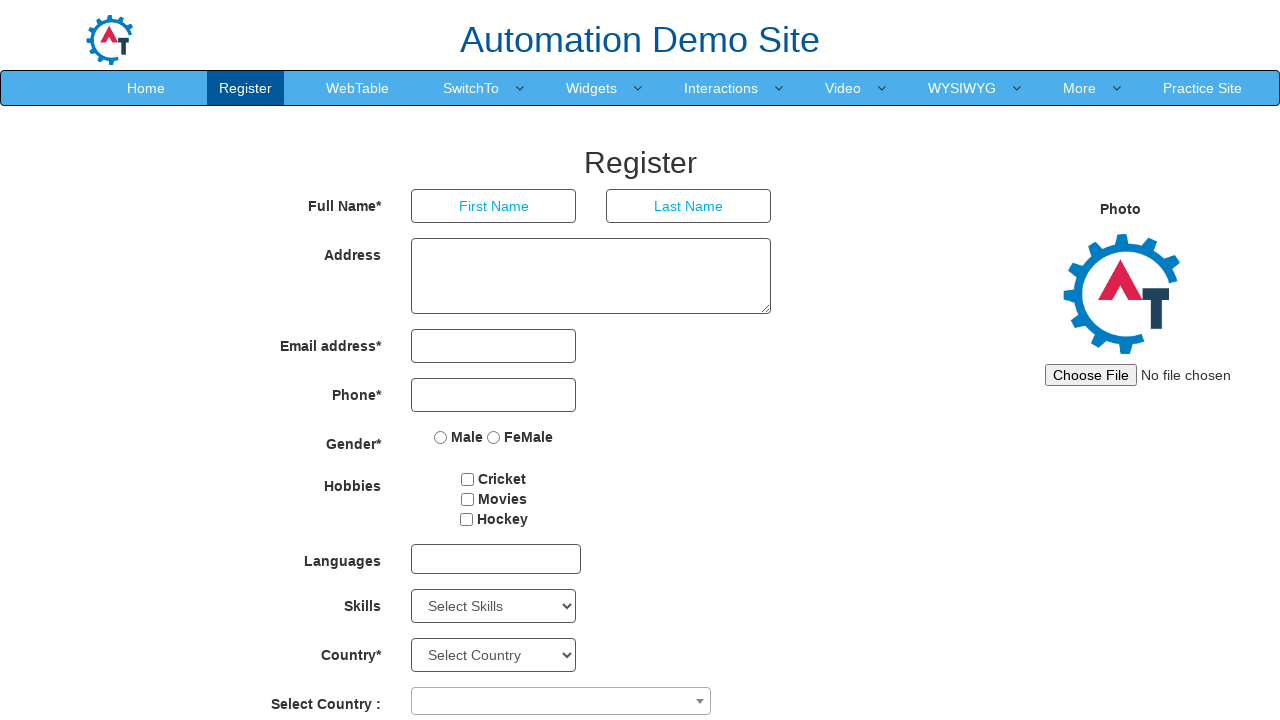

Located submit button element
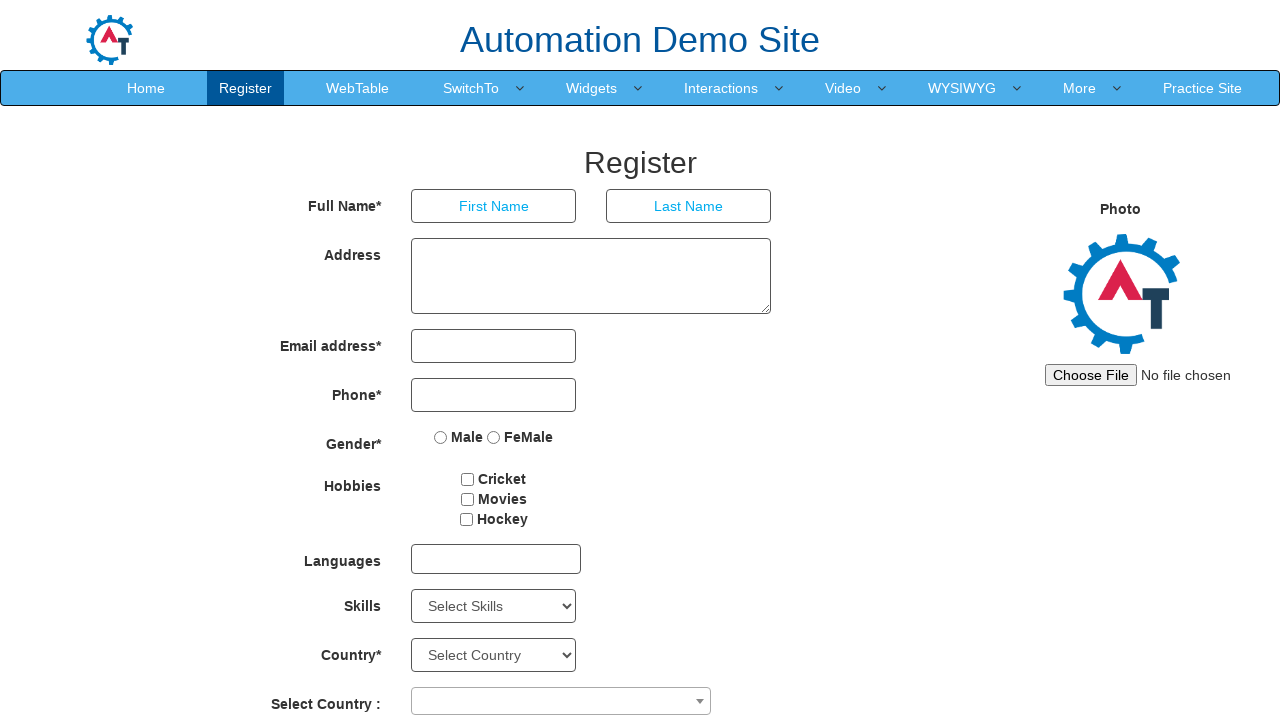

Hovered over submit button at (572, 623) on xpath=//*[@id='submitbtn']
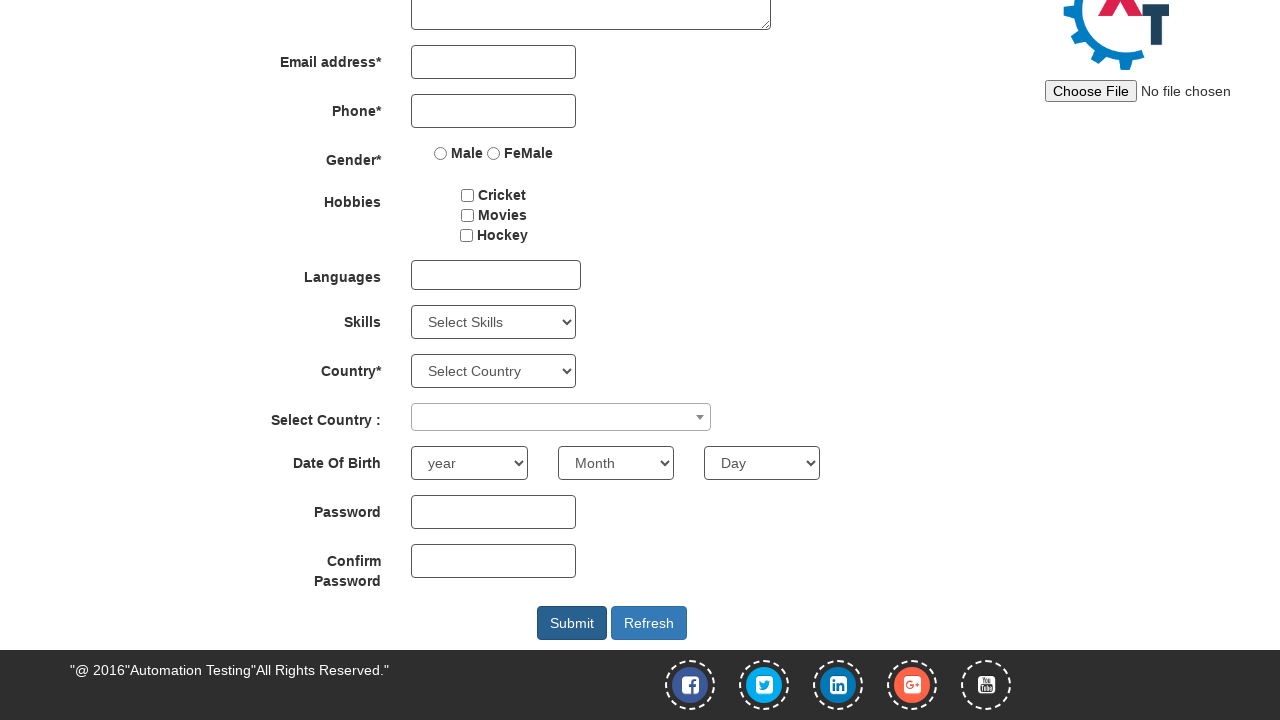

Clicked submit button on registration form at (572, 623) on xpath=//*[@id='submitbtn']
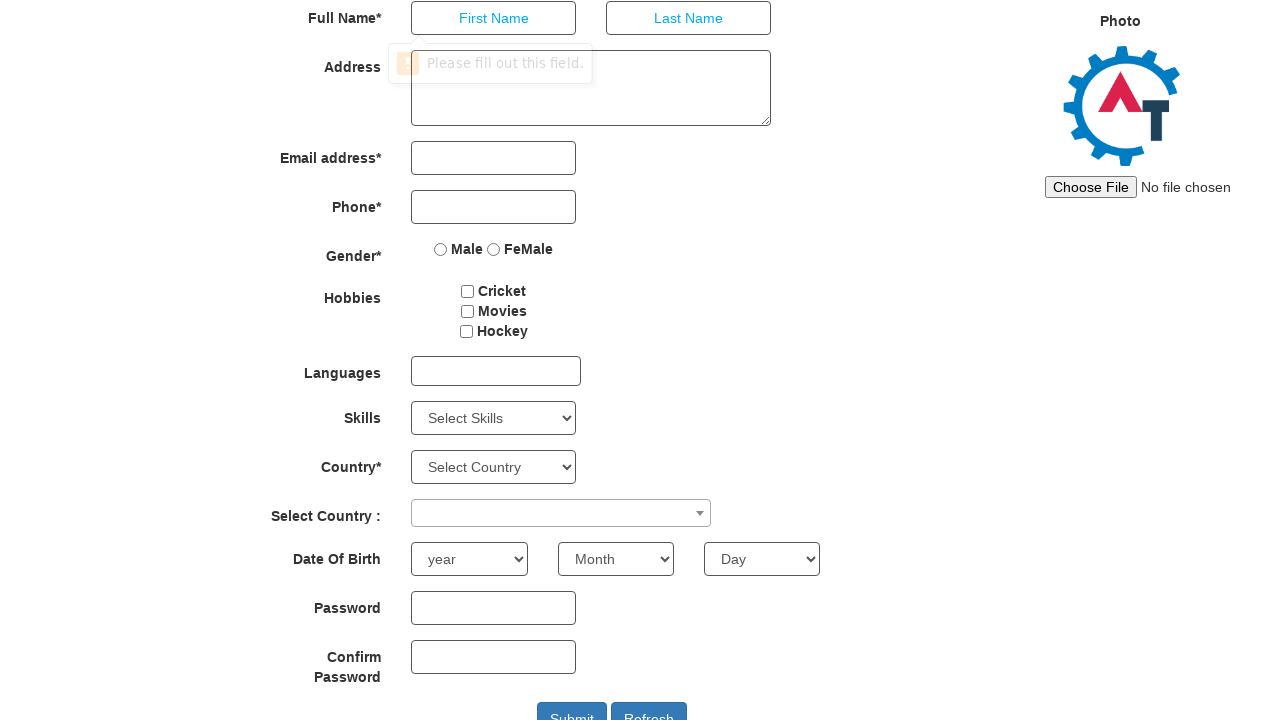

Counted total button elements on page: 3
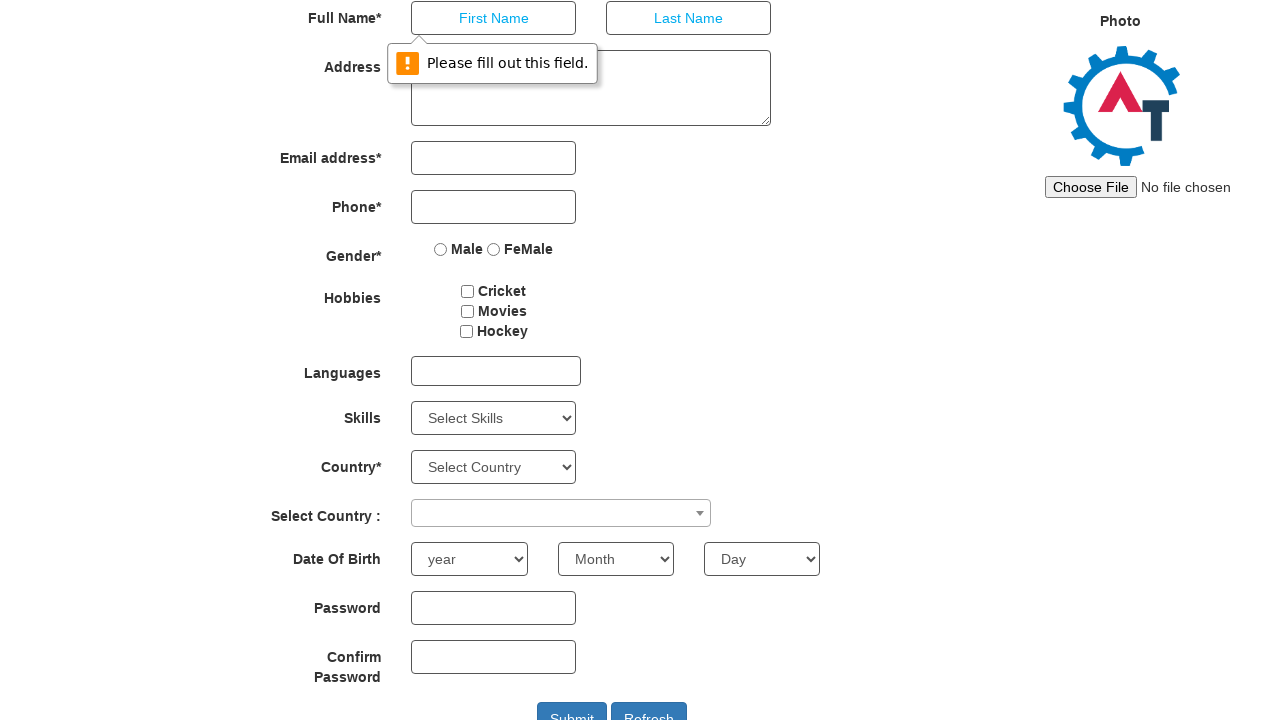

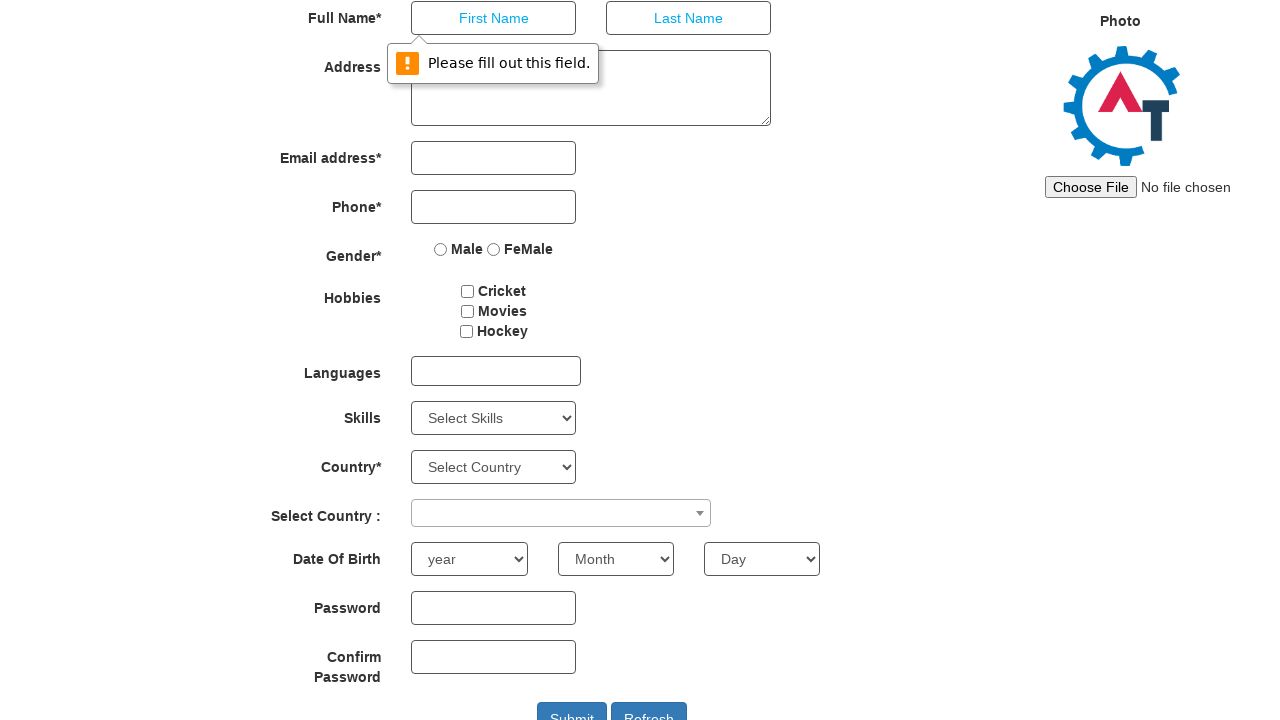